Navigates to a practice page, scrolls down, then navigates to a Medium article page

Starting URL: https://courses.letskodeit.com/practice

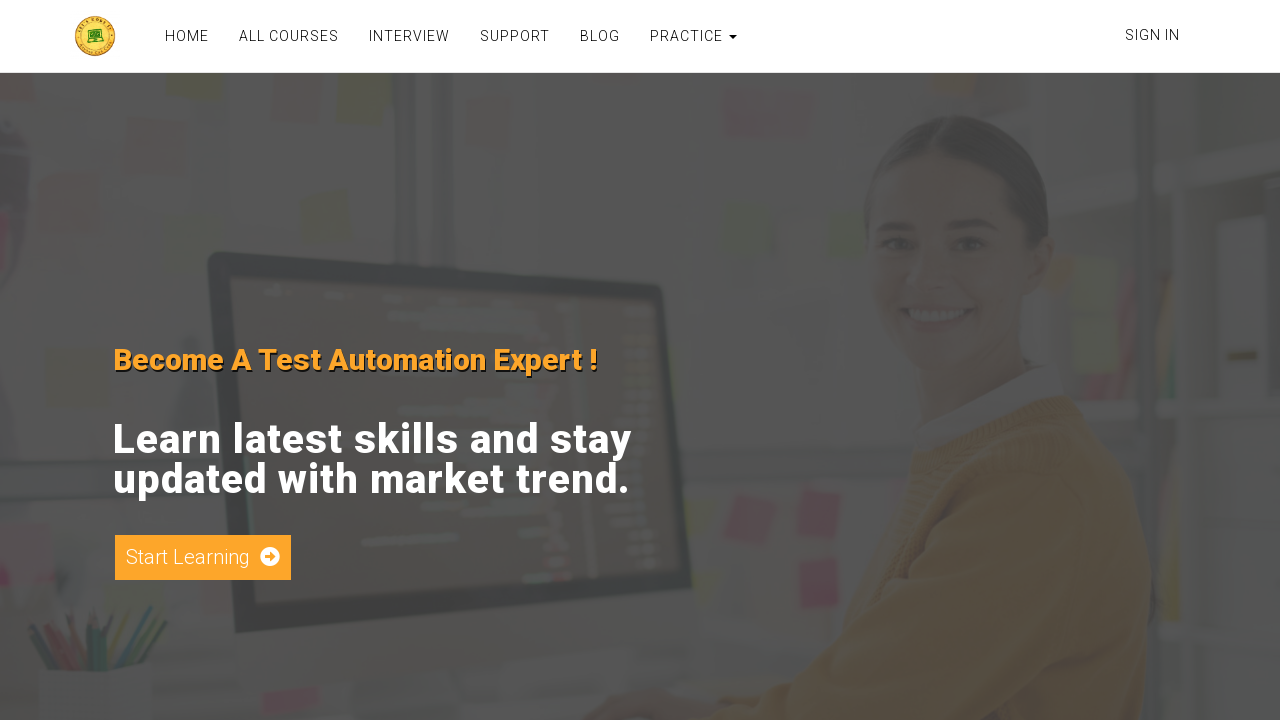

Navigated to practice page
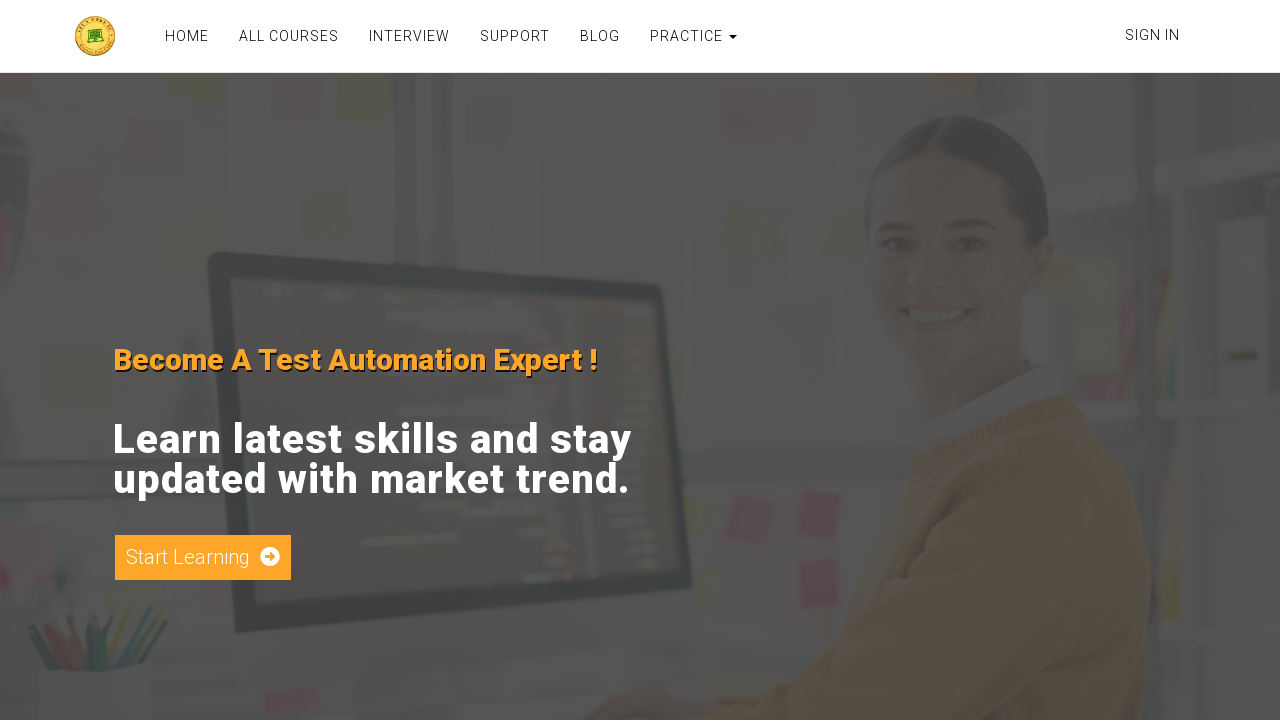

Scrolled down 500 pixels on practice page
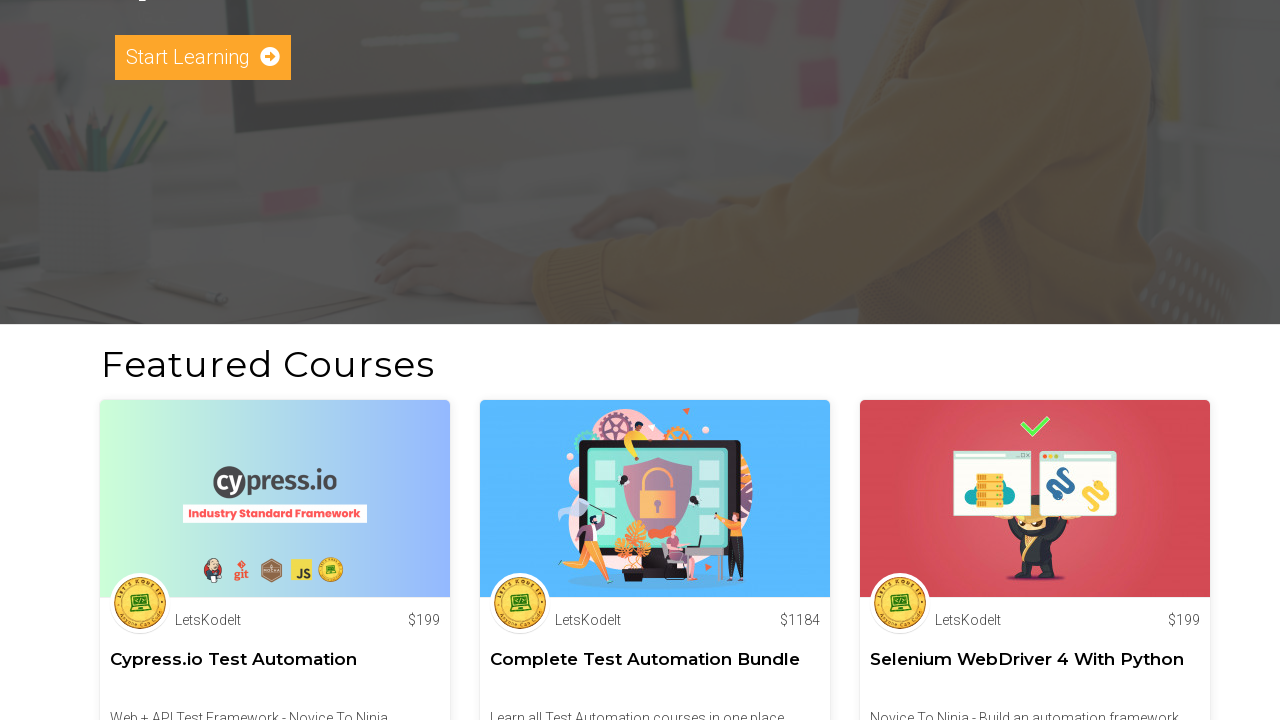

Navigated to Medium article page about Postman Newman
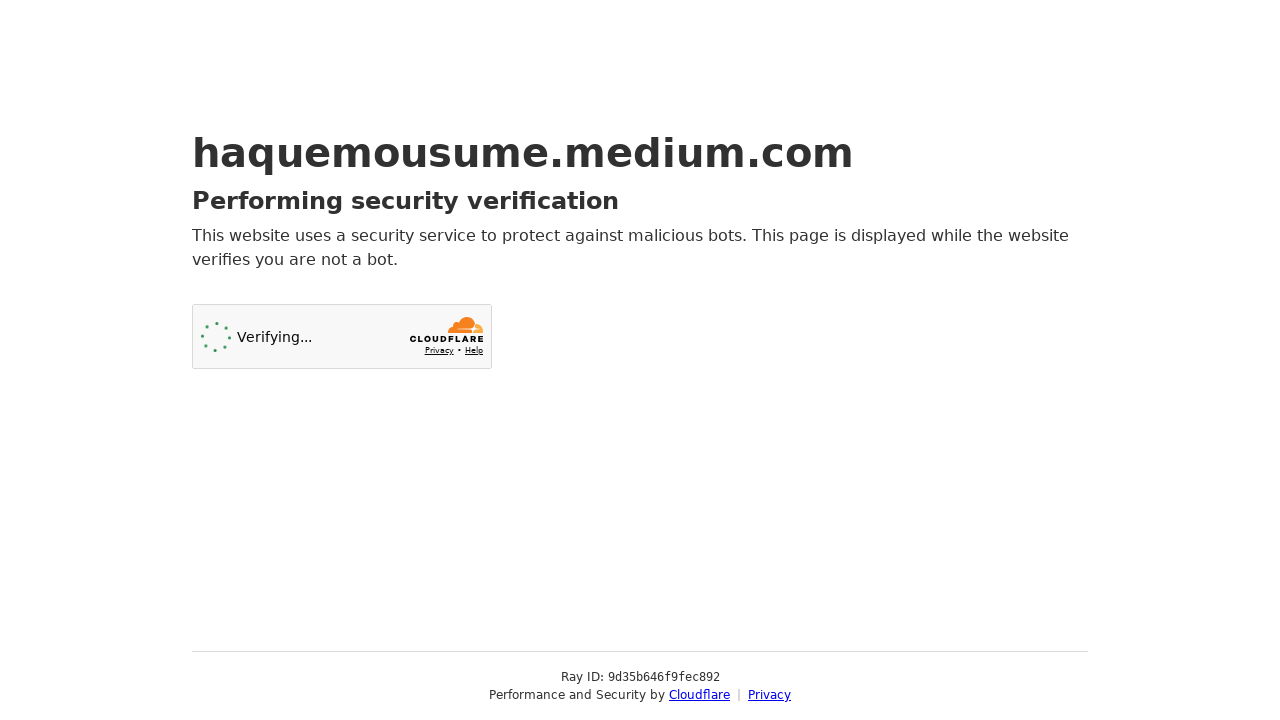

Waited for Medium article page to reach networkidle state
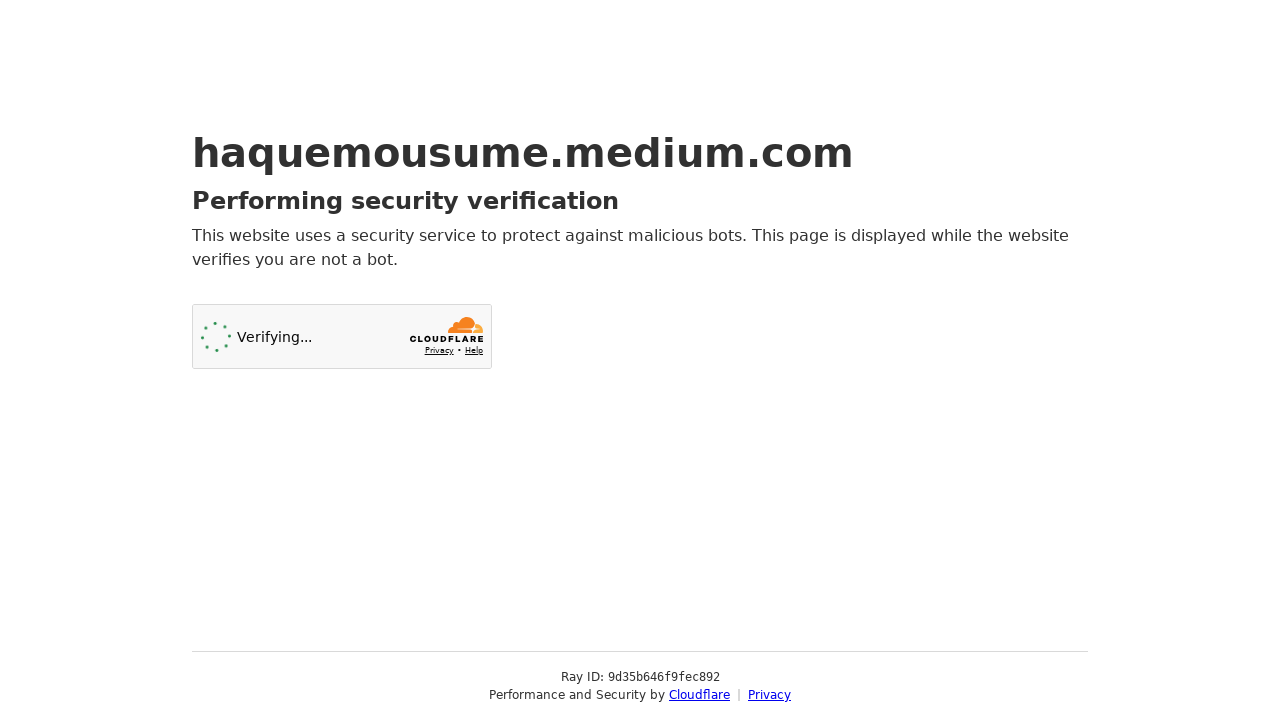

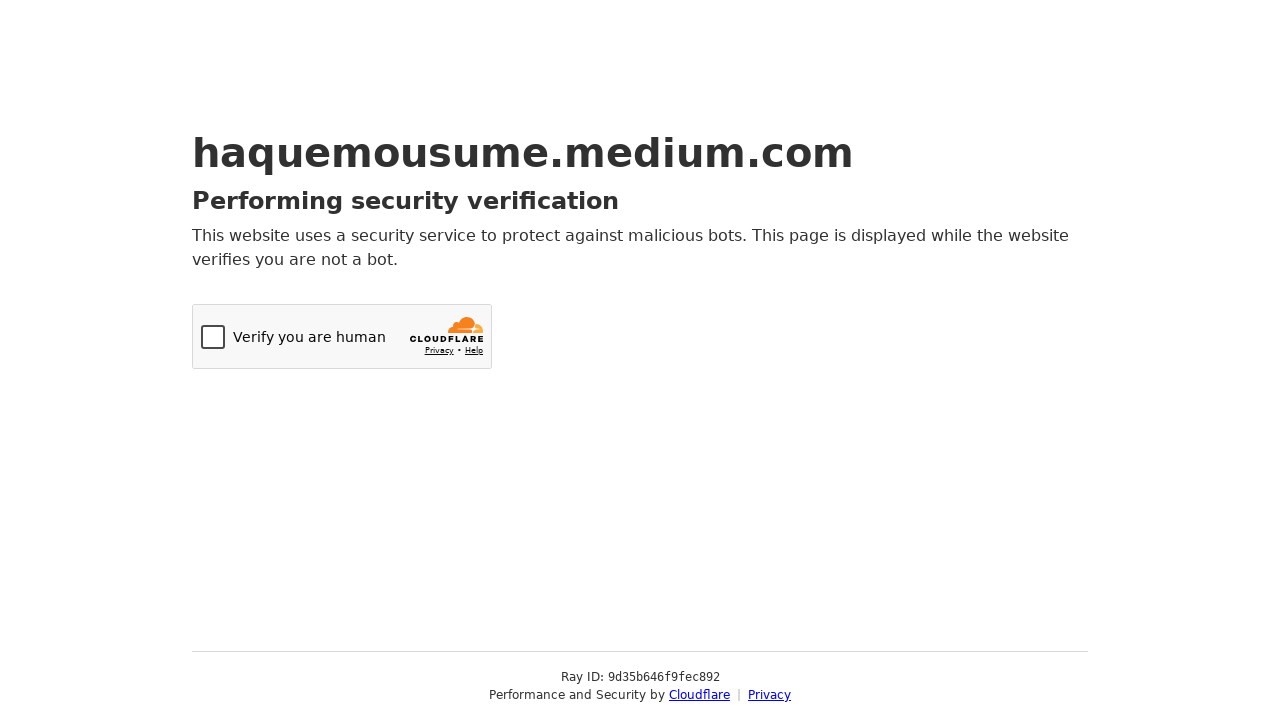